Demonstrates various Selenium locator strategies including ID, Name, TagName, LinkText, XPath, and CSS selectors by interacting with form elements on the Saucedemo website

Starting URL: https://www.saucedemo.com/

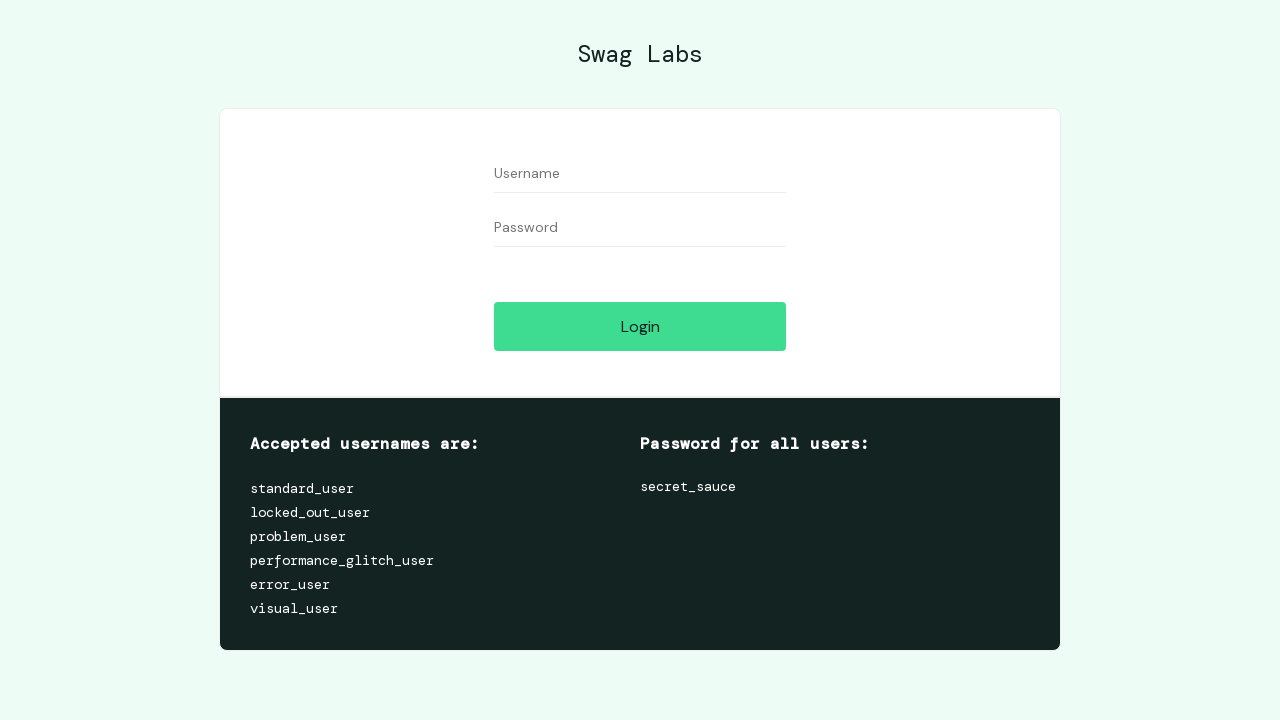

Filled password field using CSS selector locator strategy on input[type='password']
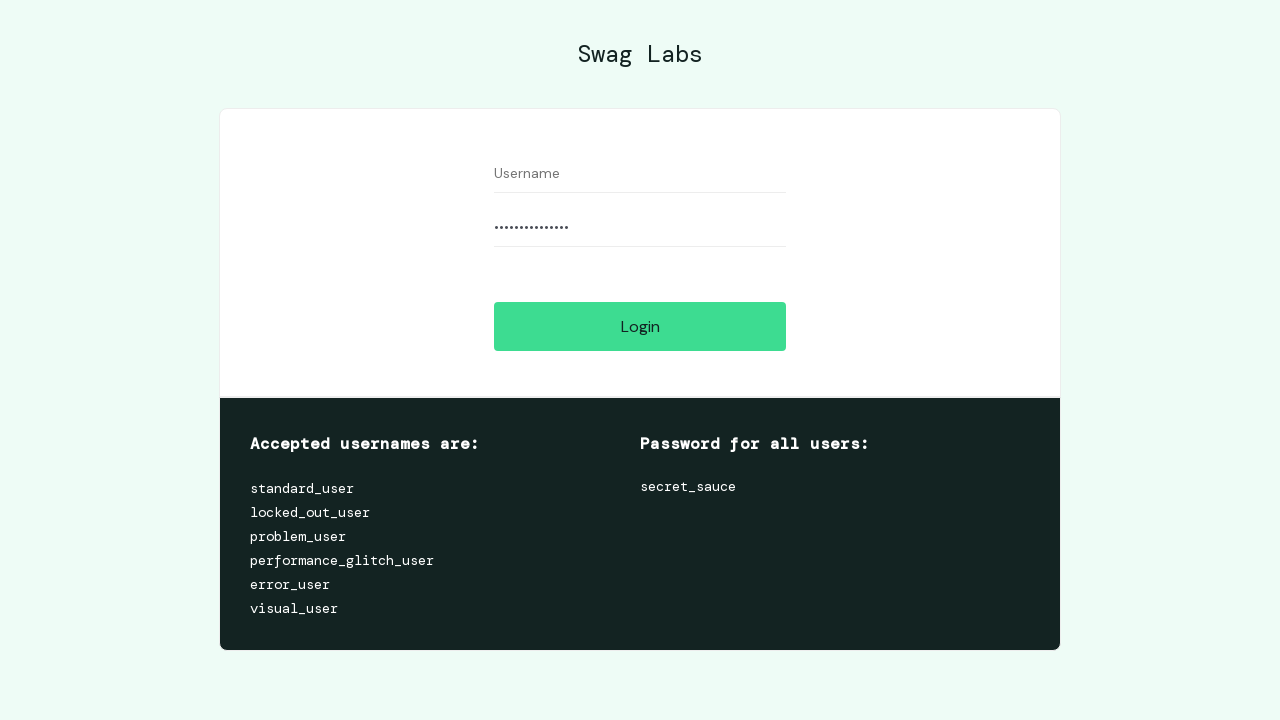

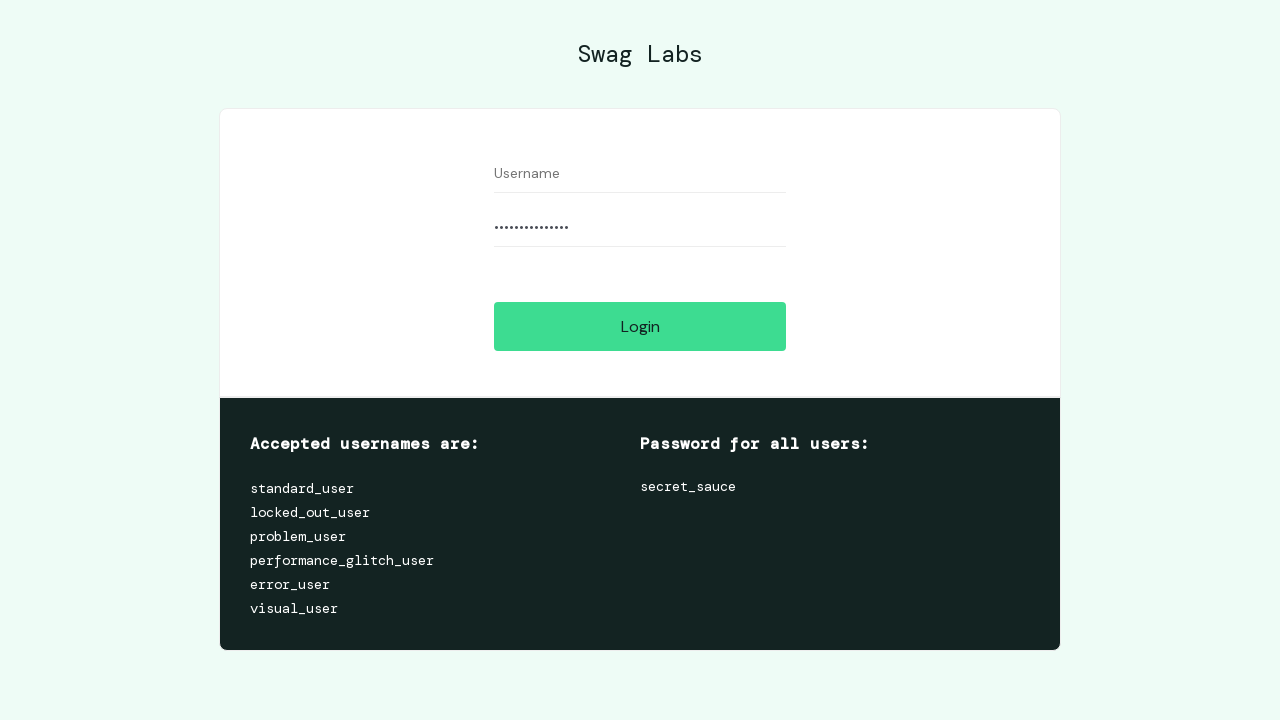